Tests that navigating to the 'completed' route via URL shows only completed todos

Starting URL: https://todomvc.com/examples/typescript-angular/#/

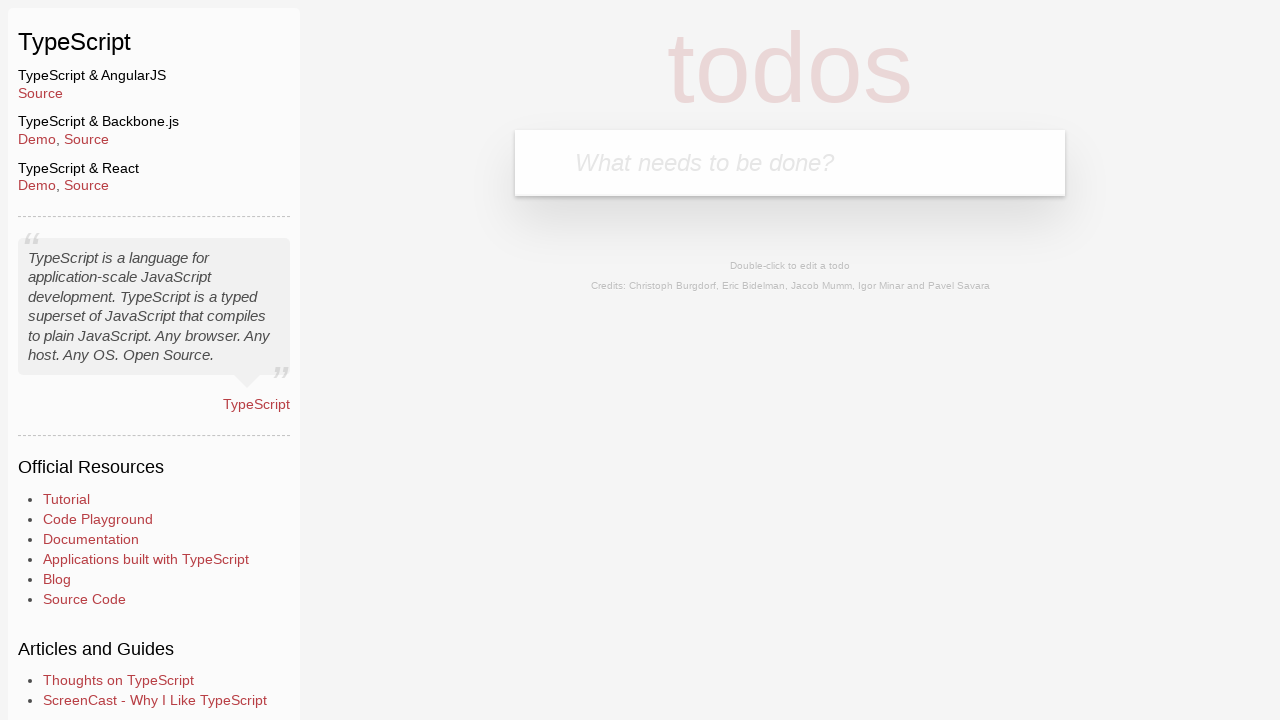

Filled new todo input with 'Example1' on .new-todo
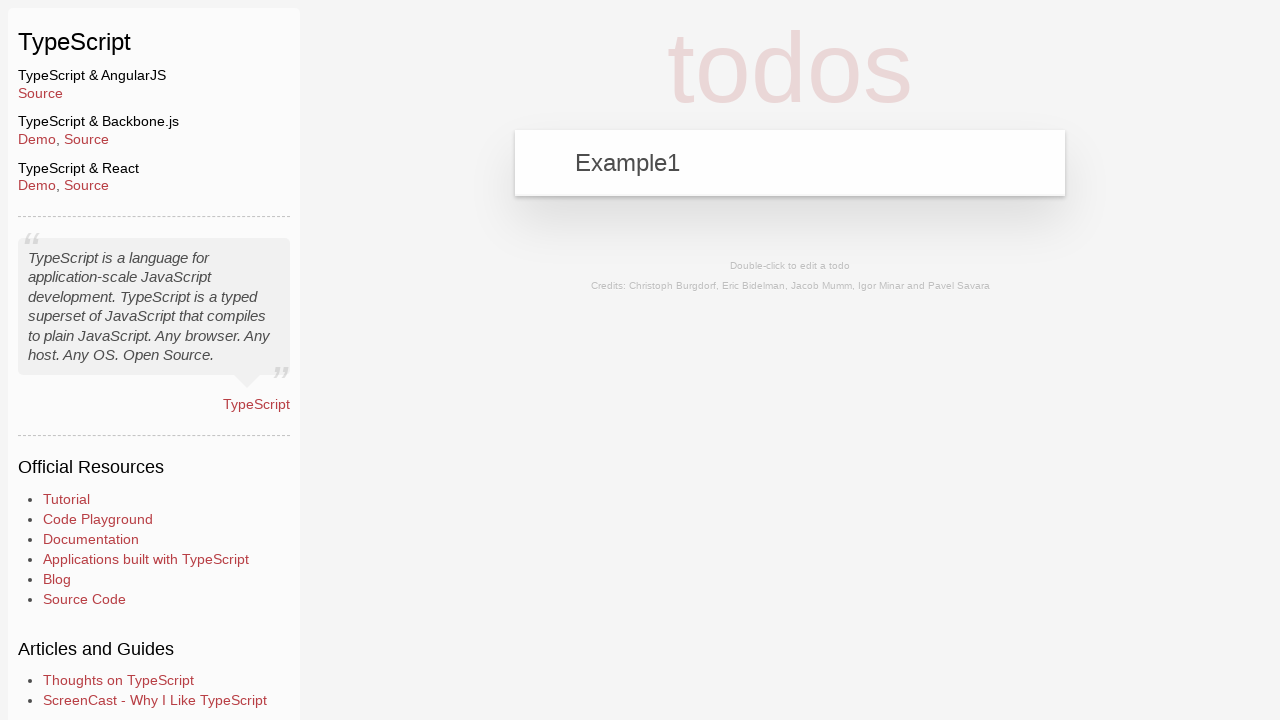

Pressed Enter to add first todo 'Example1' on .new-todo
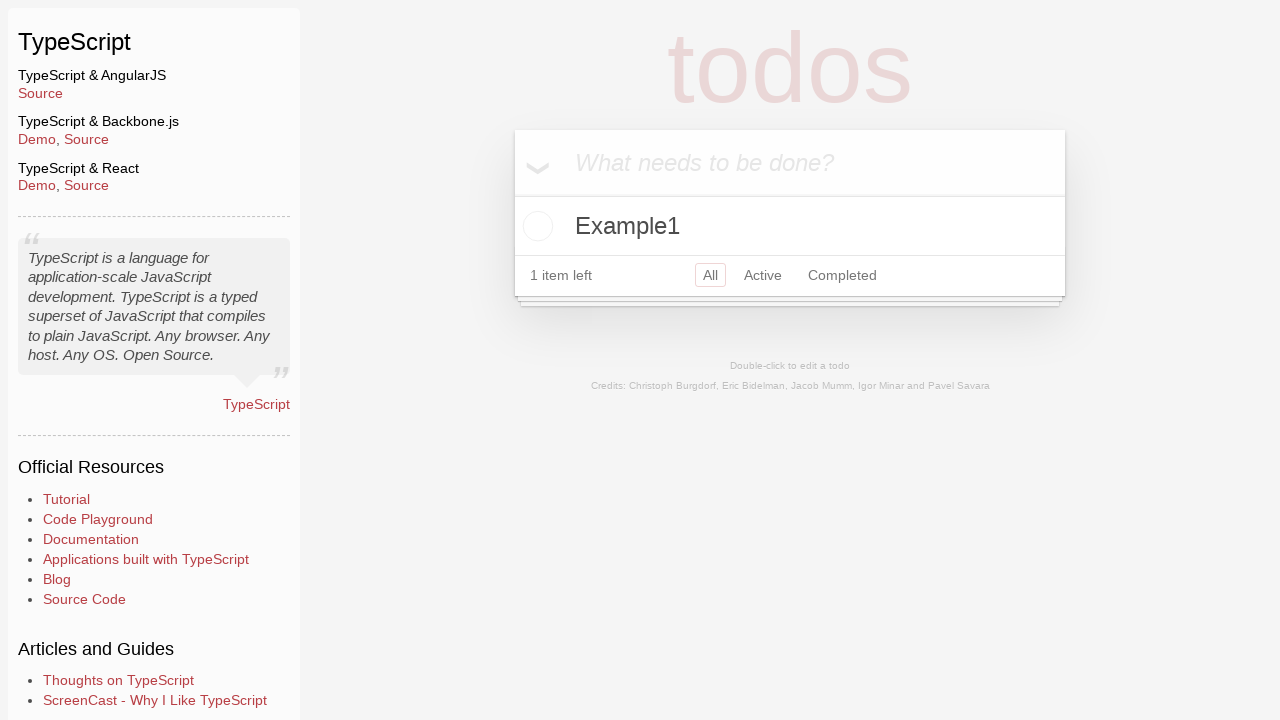

Filled new todo input with 'Example2' on .new-todo
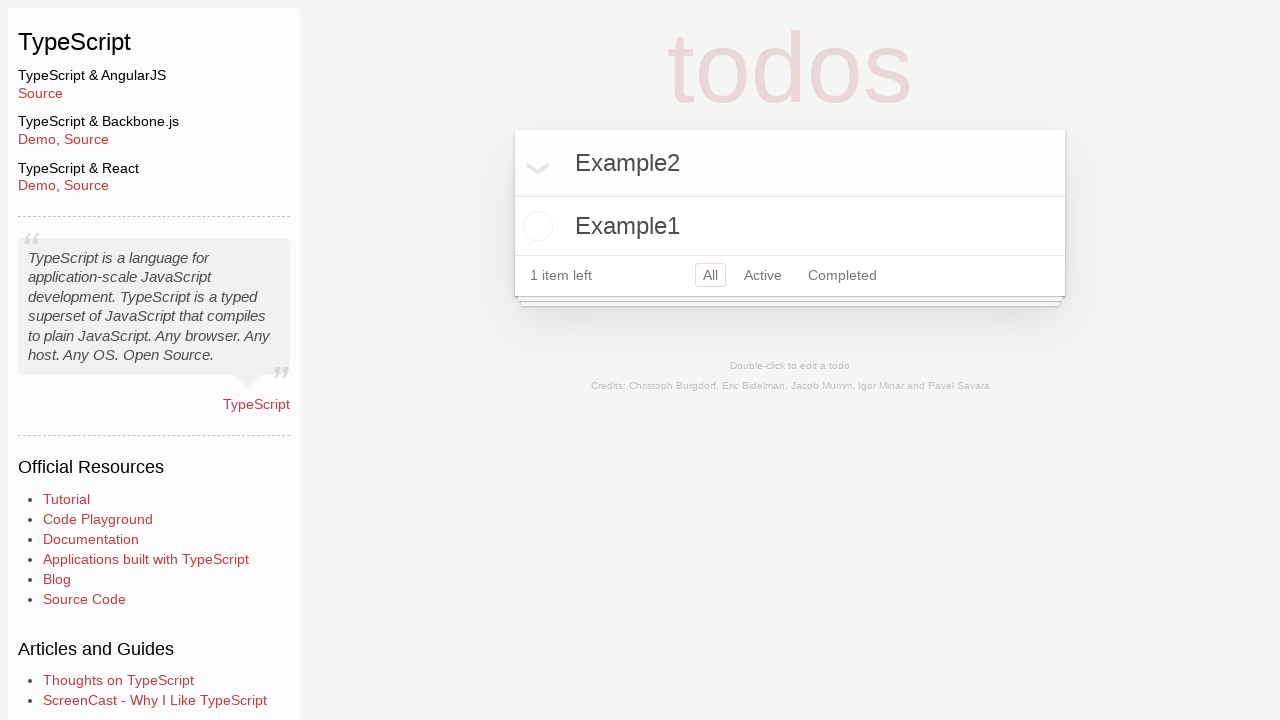

Pressed Enter to add second todo 'Example2' on .new-todo
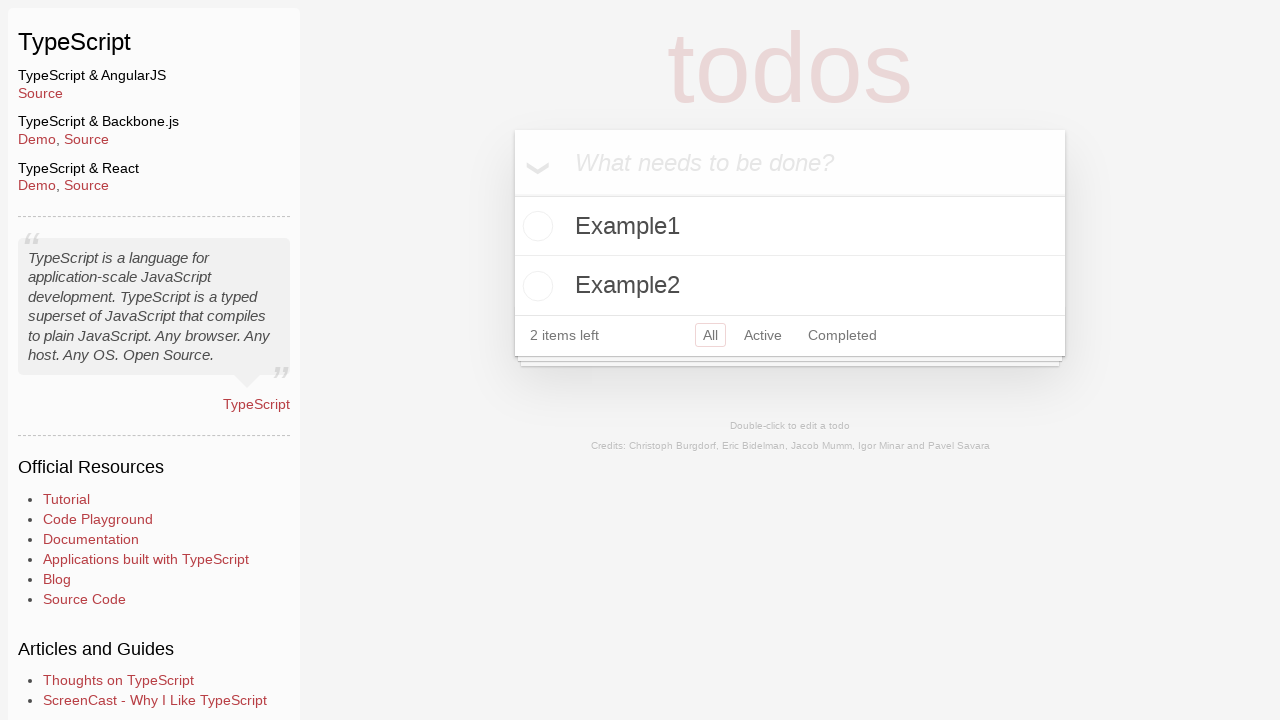

Clicked toggle checkbox to mark 'Example2' as completed at (535, 286) on li:has-text('Example2') .toggle
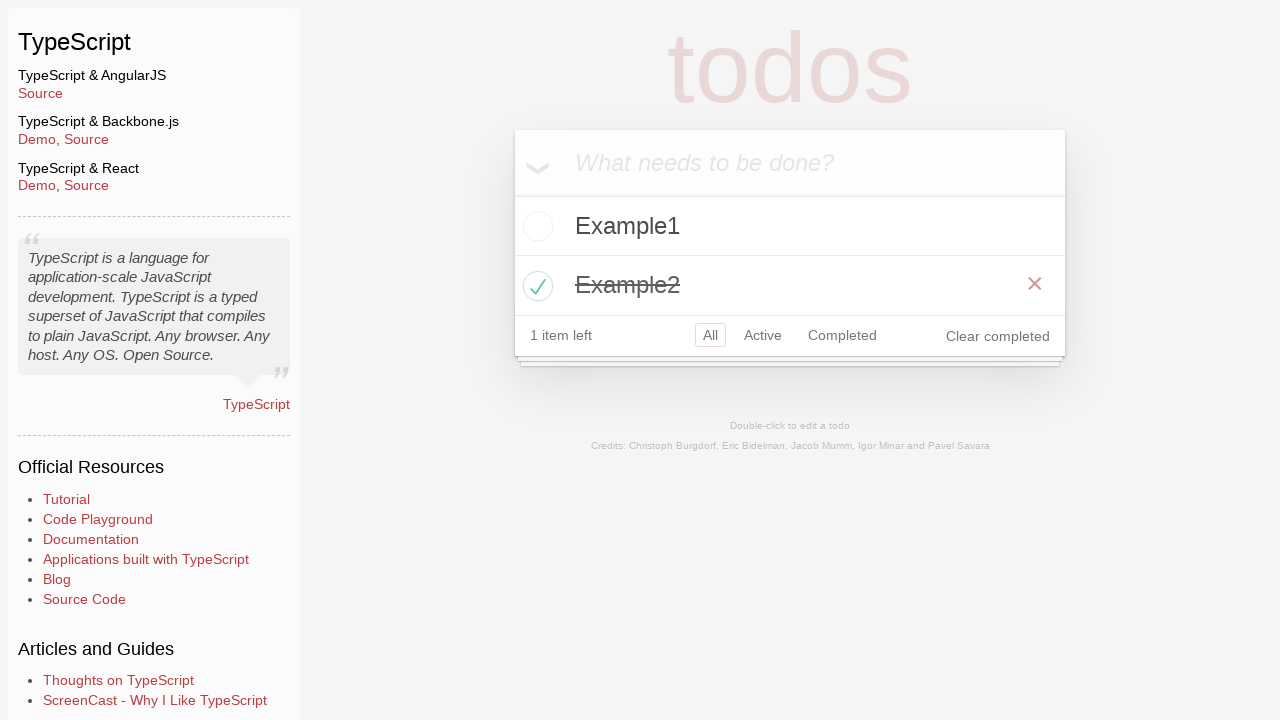

Navigated to completed route via URL
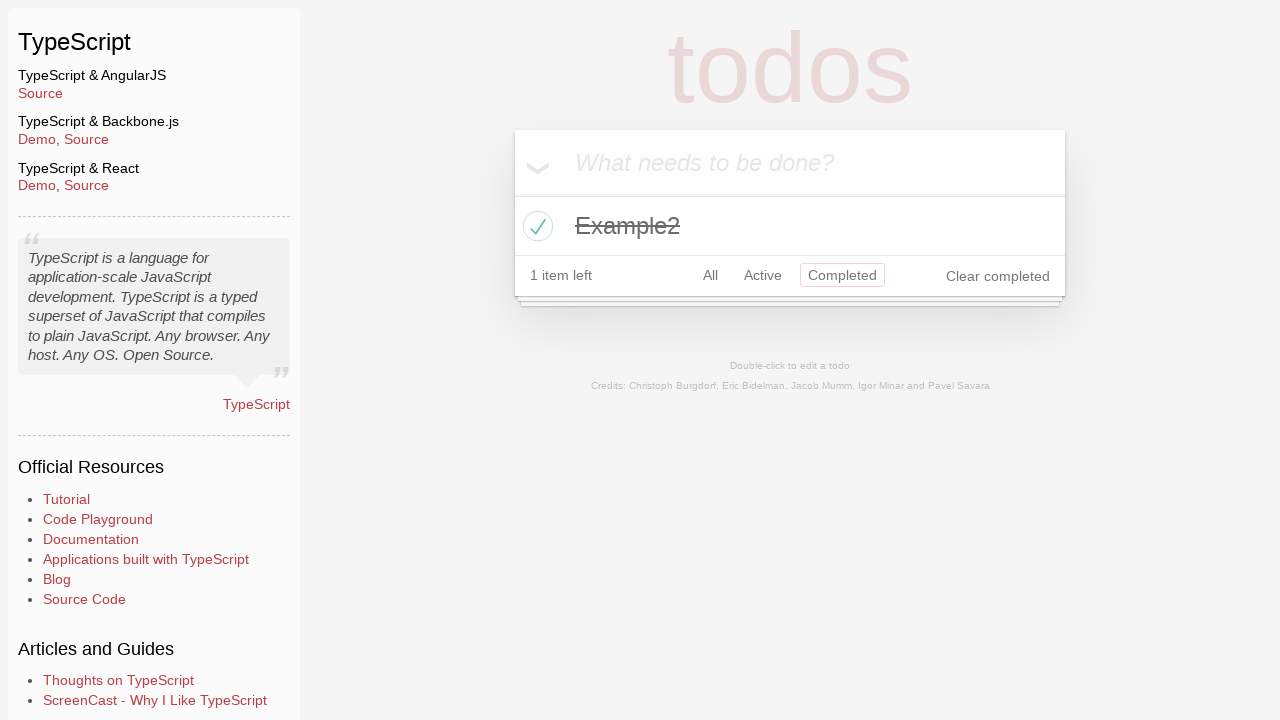

Verified that incomplete todo 'Example1' is not visible on completed route
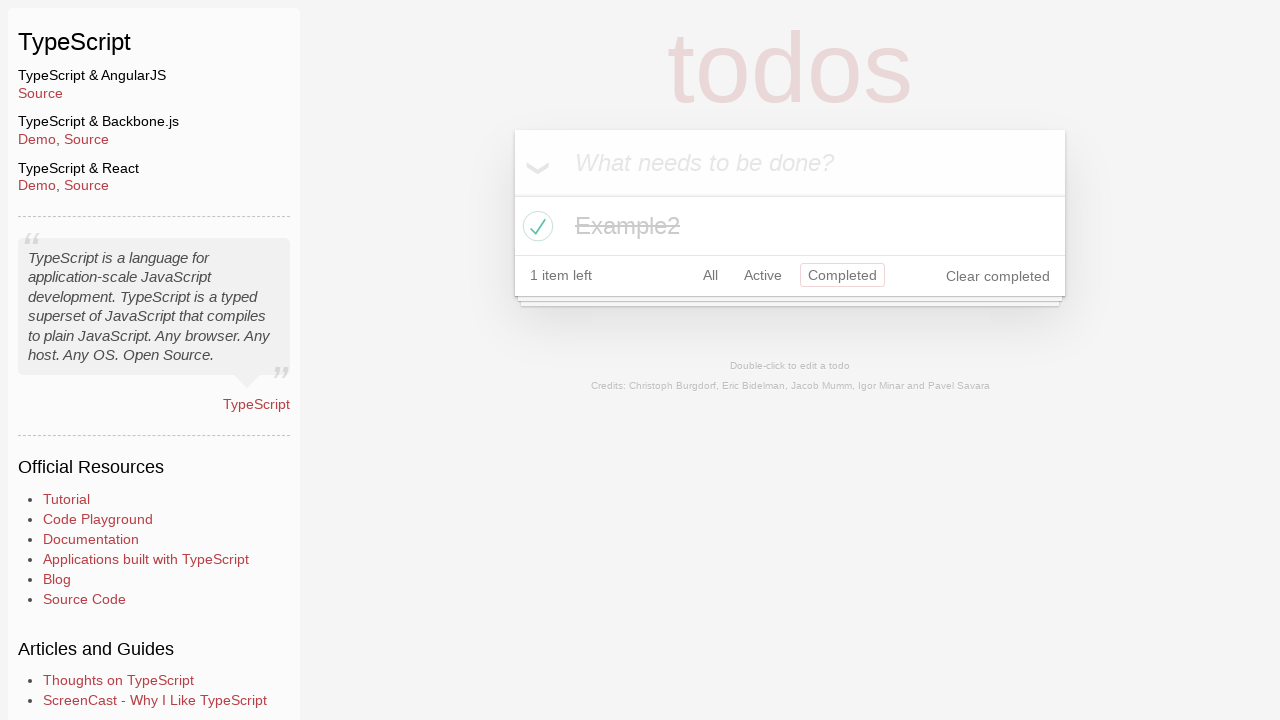

Verified that completed todo 'Example2' is visible on completed route
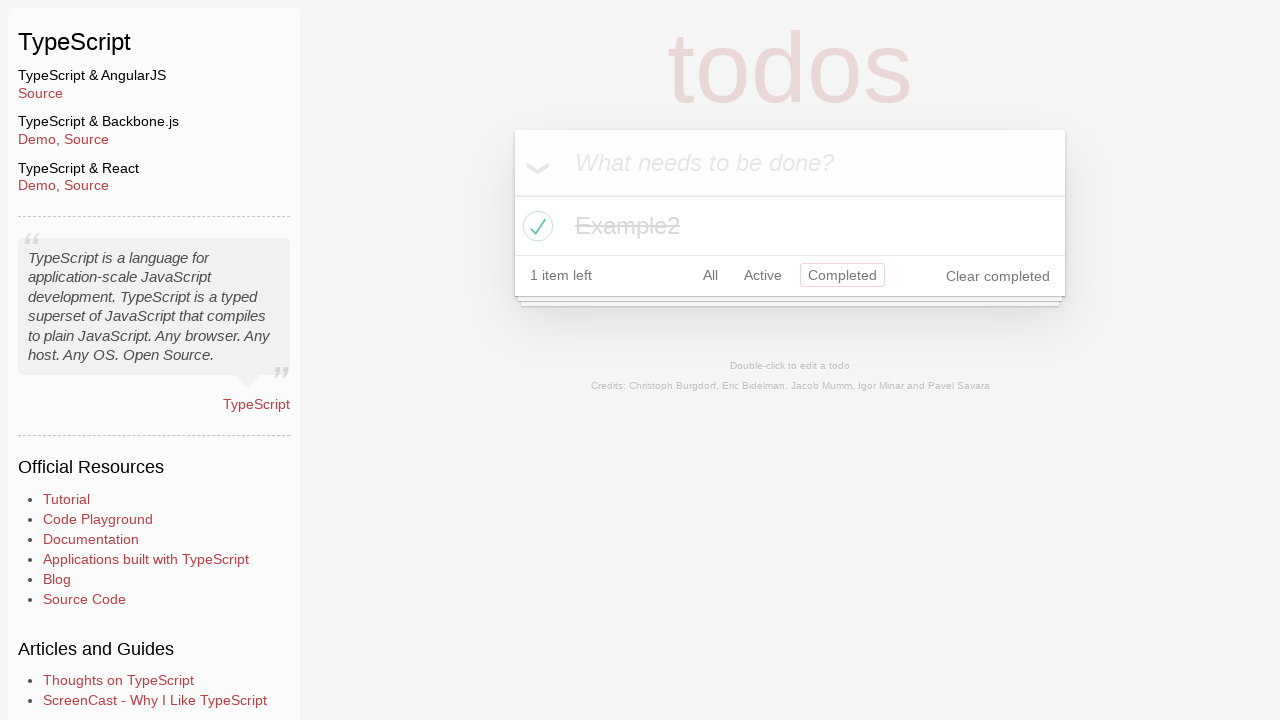

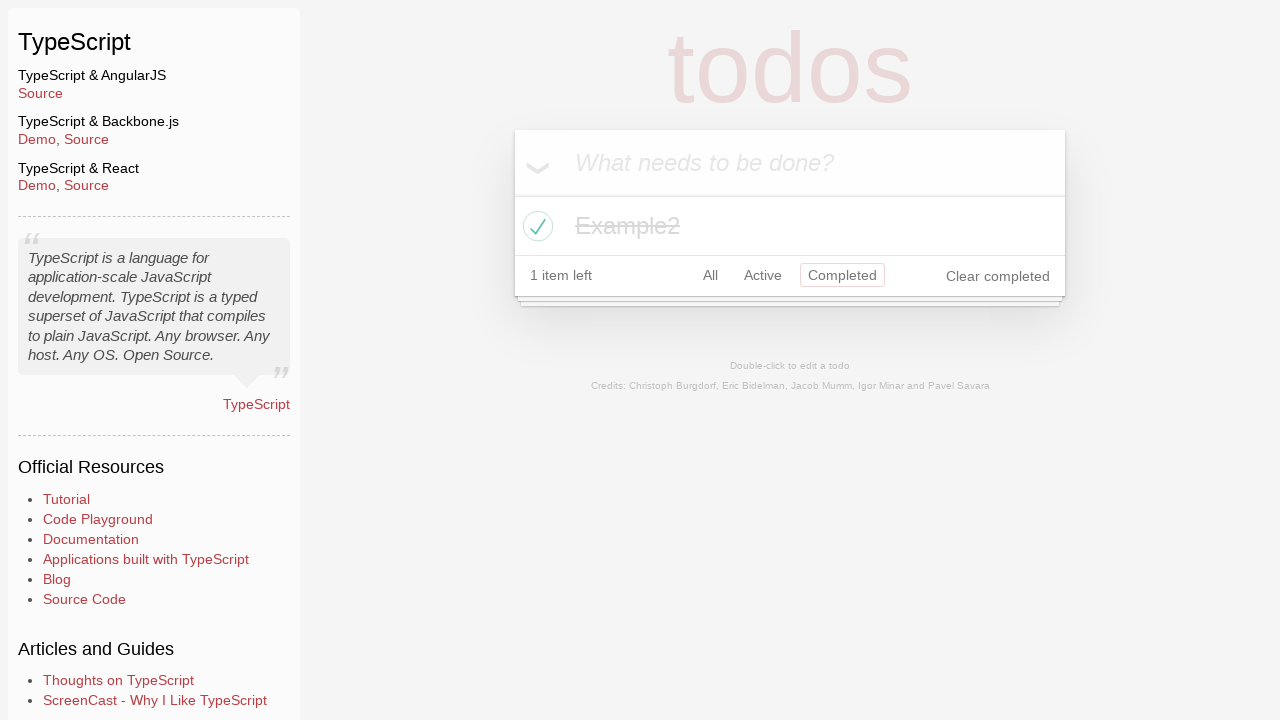